Tests checkbox and radio button interactions by checking/unchecking checkboxes and selecting a radio button on the W3Schools custom checkbox tutorial page

Starting URL: https://www.w3schools.com/howto/howto_css_custom_checkbox.asp

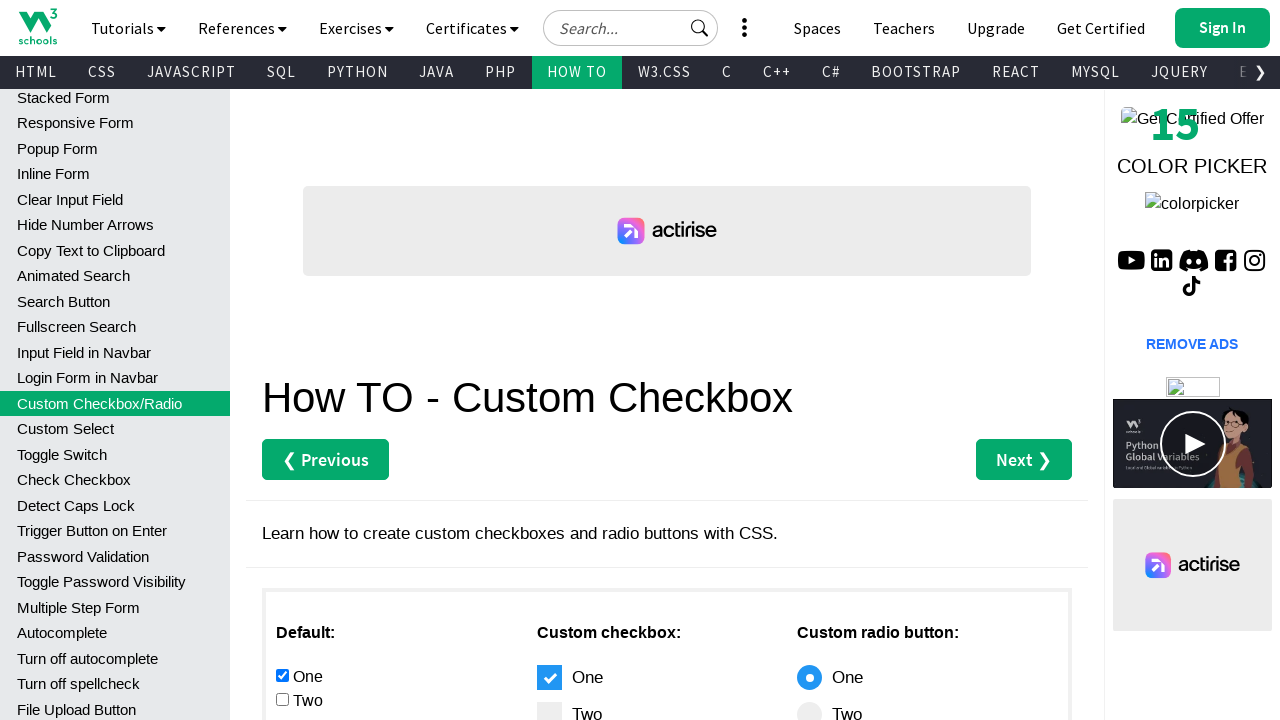

Located all checkboxes in main section
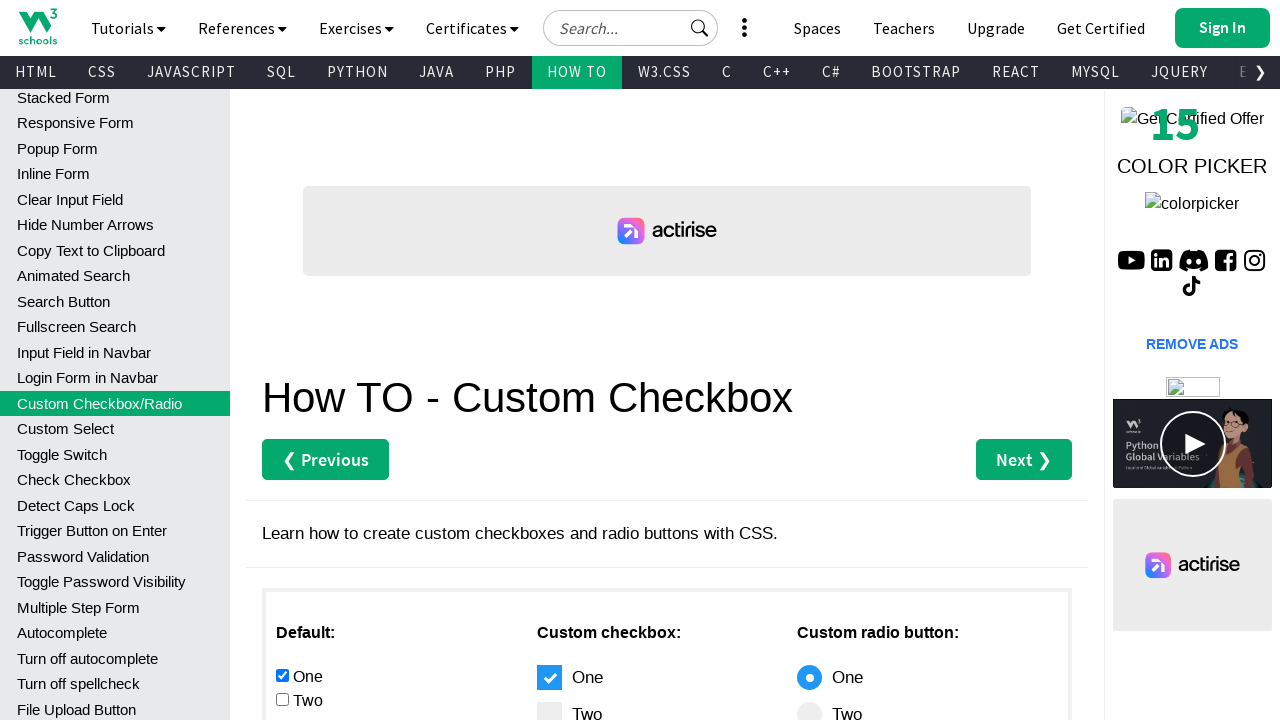

Checked the second checkbox at (282, 699) on #main > div.w3-row > div:nth-child(1) > input[type="checkbox"] >> nth=1
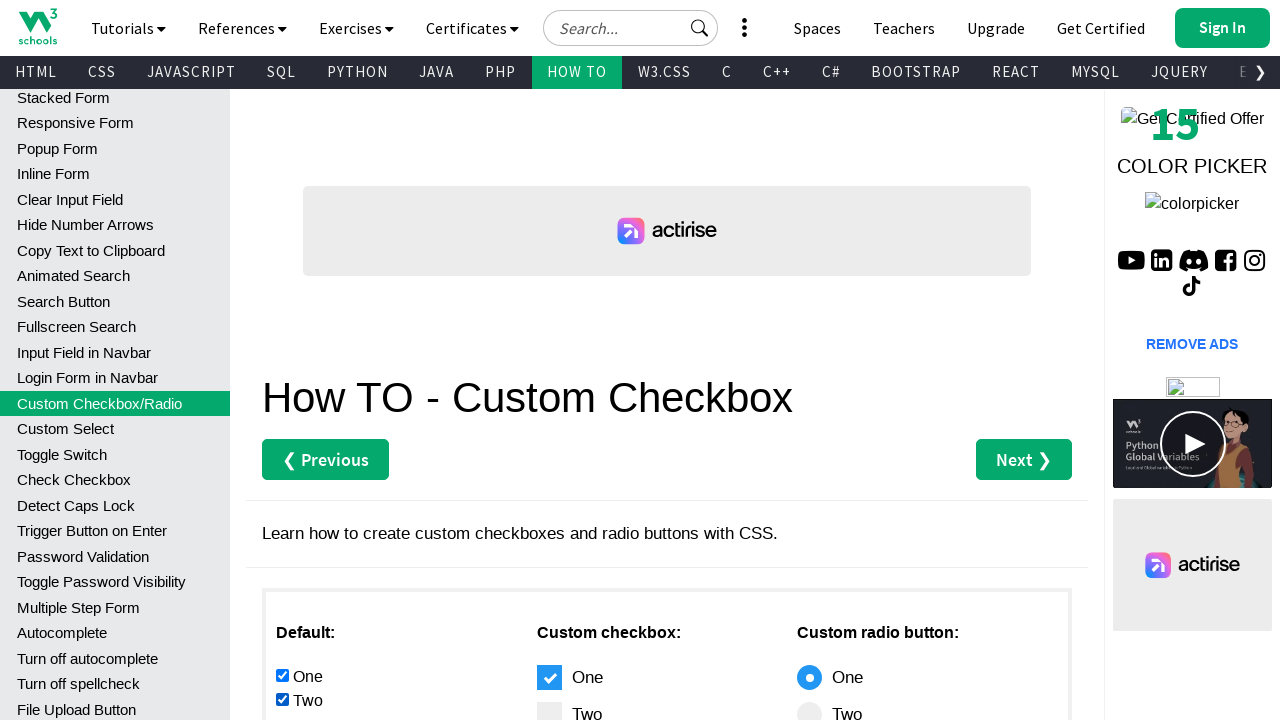

Unchecked the first checkbox at (282, 675) on #main > div.w3-row > div:nth-child(1) > input[type="checkbox"] >> nth=0
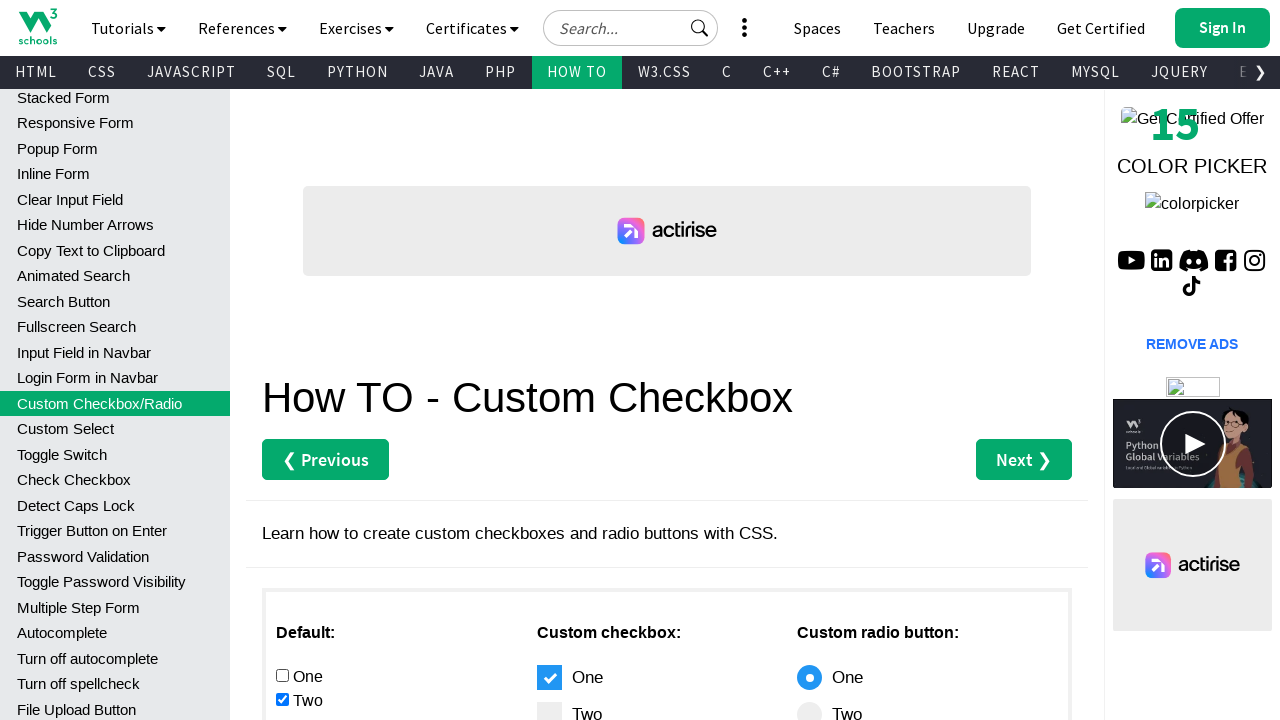

Located all radio buttons in main section
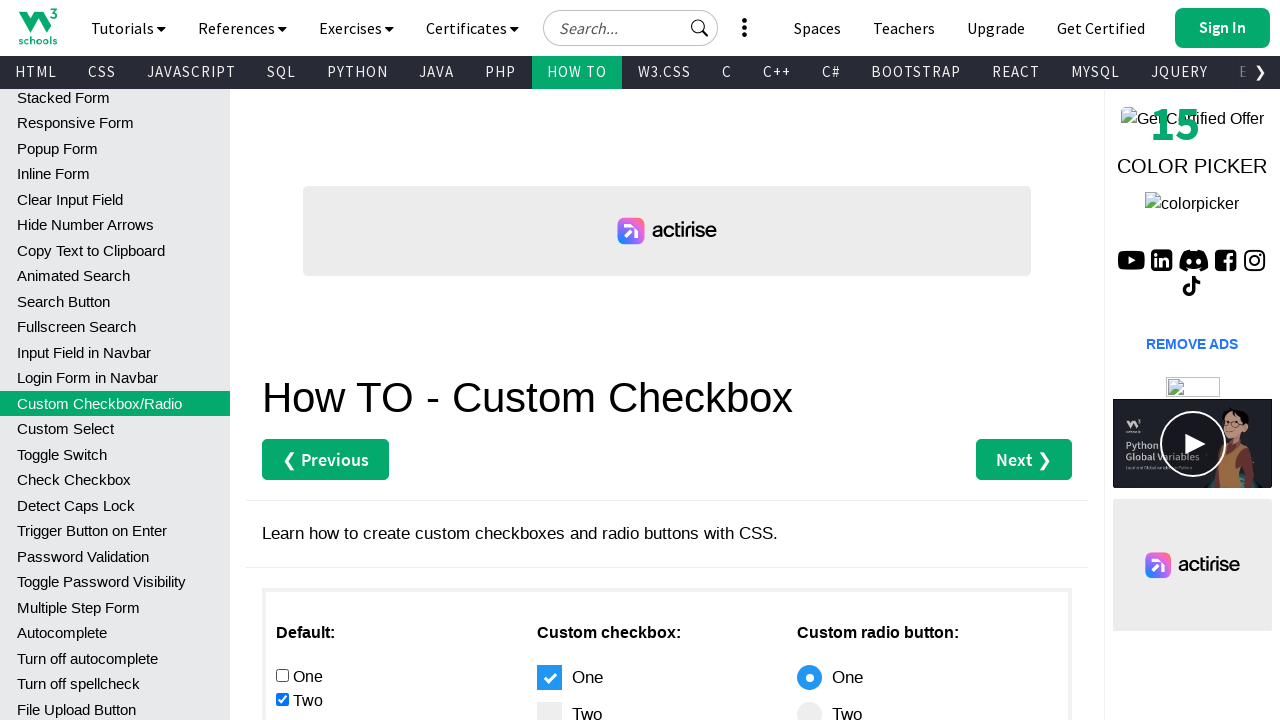

Selected the second radio button at (282, 360) on #main > div.w3-row > div:nth-child(1) > input[type="radio"] >> nth=1
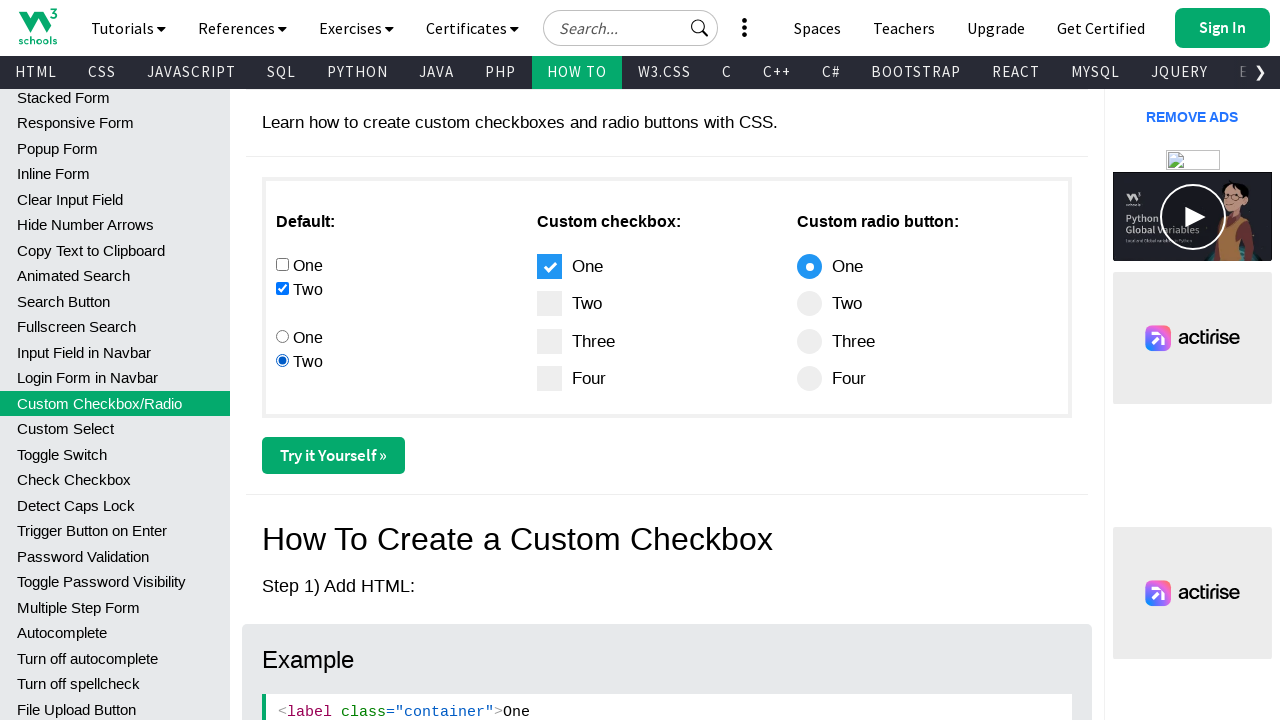

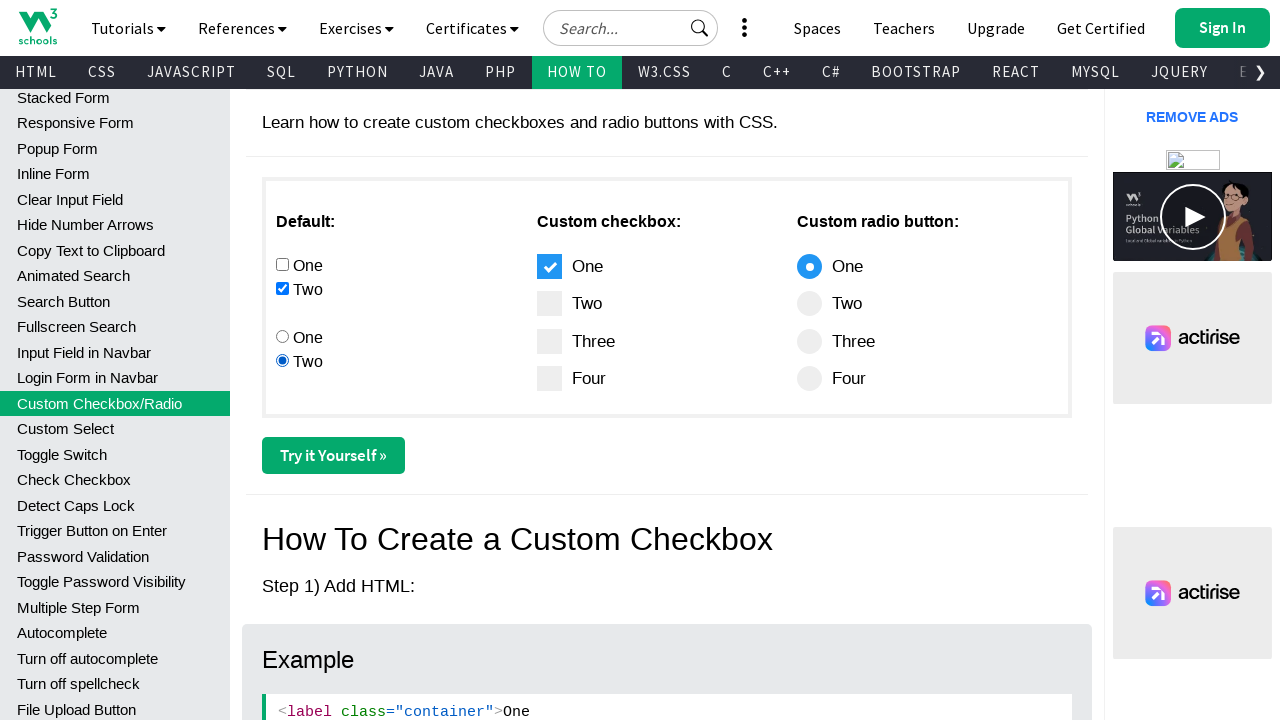